Tests checkbox functionality by ensuring the second checkbox is unselected - clicks it if currently selected, then verifies it is unselected.

Starting URL: http://the-internet.herokuapp.com/checkboxes

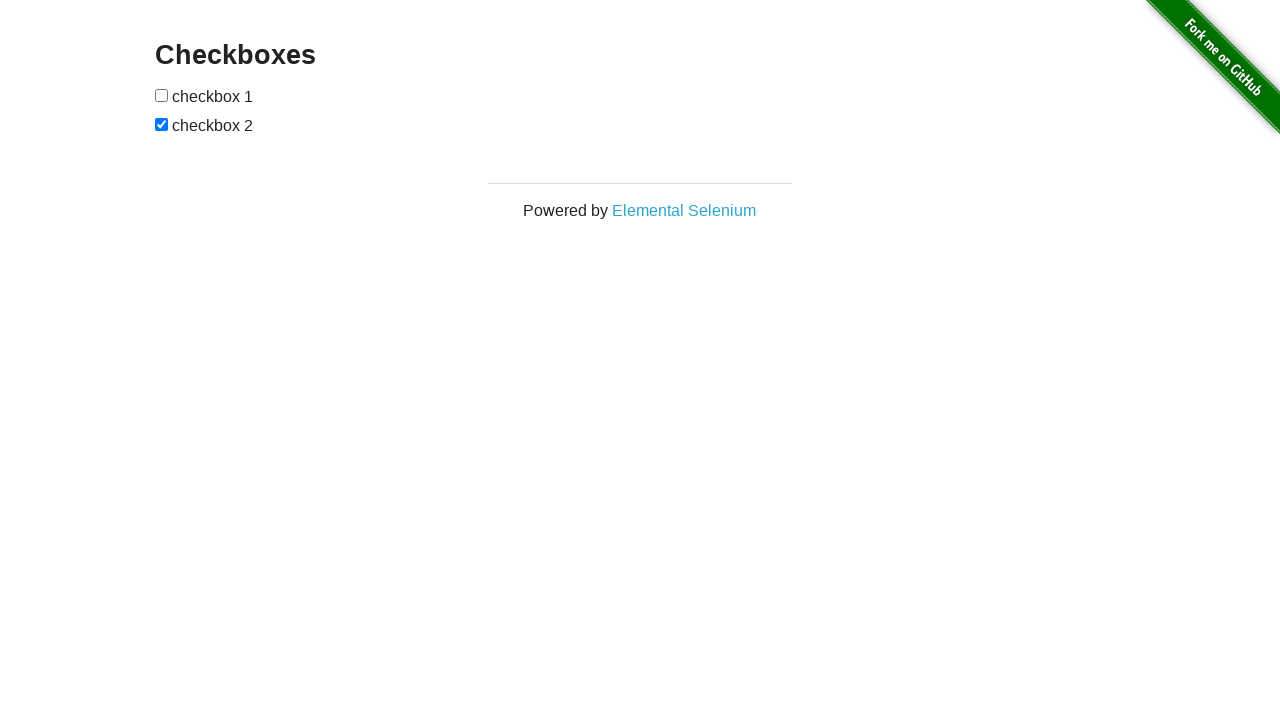

Located all checkboxes on the page
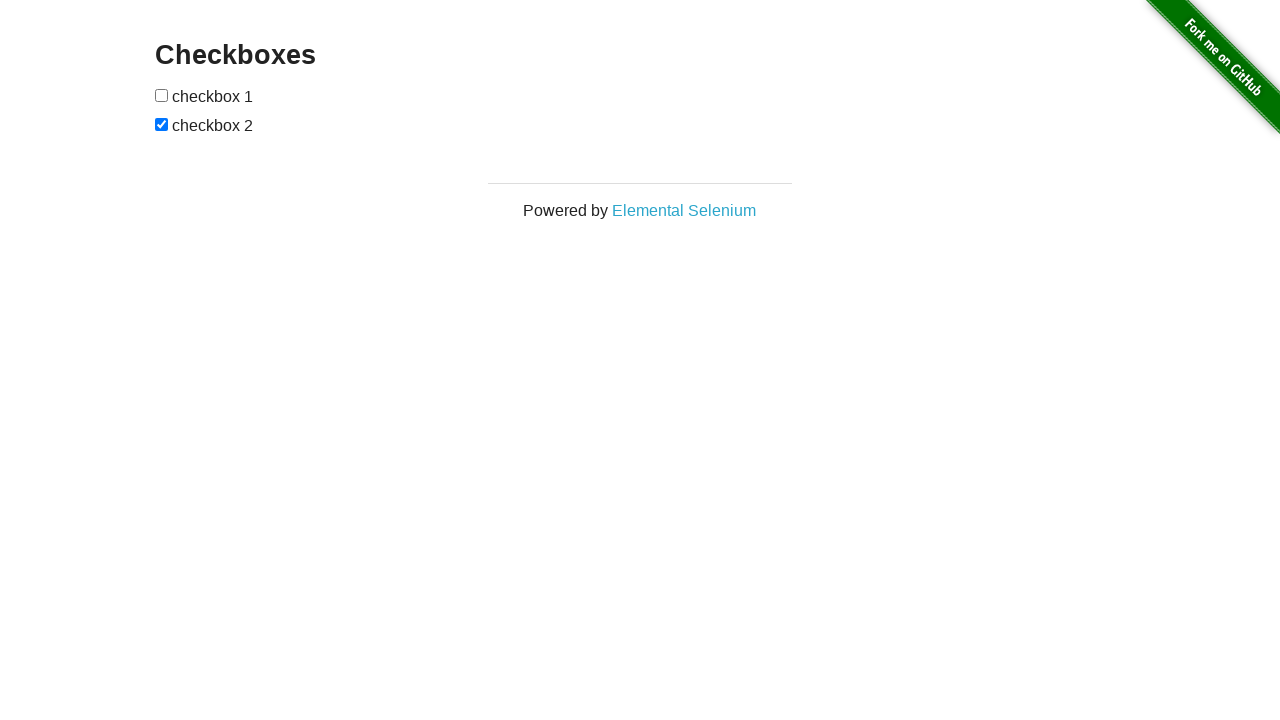

Selected the second checkbox element
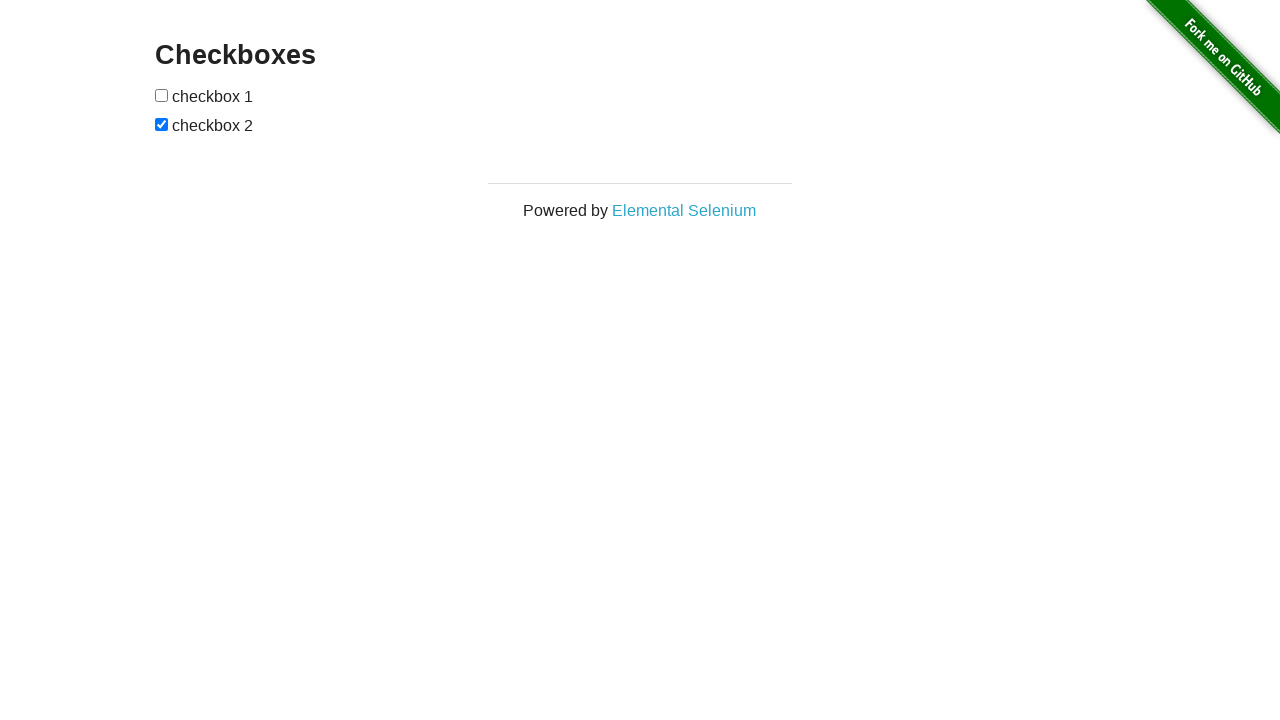

Checked if second checkbox is currently selected
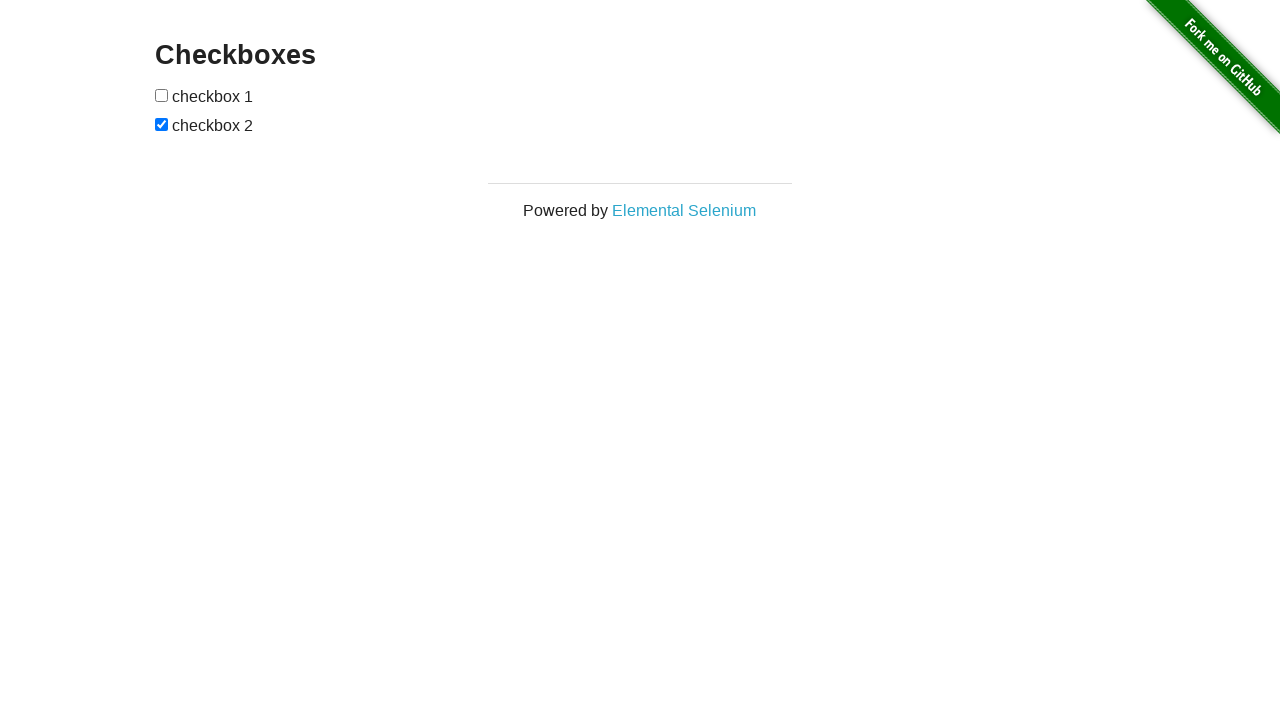

Clicked the second checkbox to unselect it at (162, 124) on input[type='checkbox'] >> nth=1
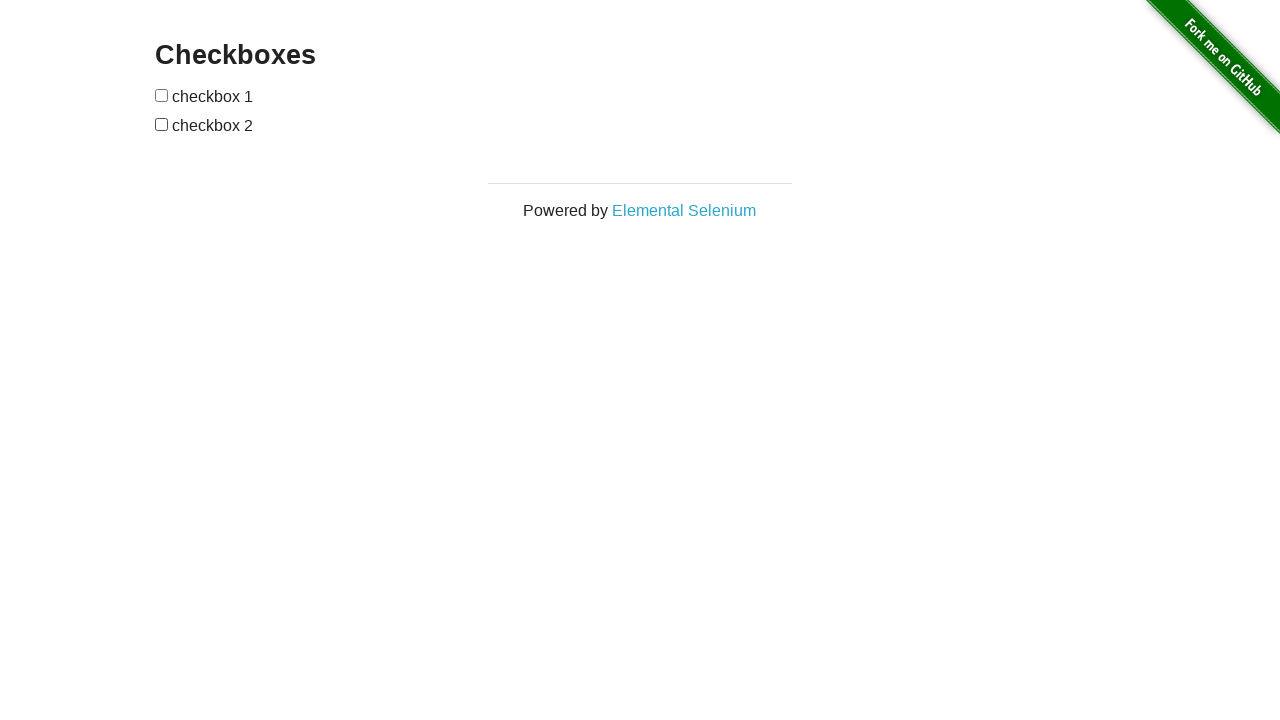

Verified second checkbox is unselected
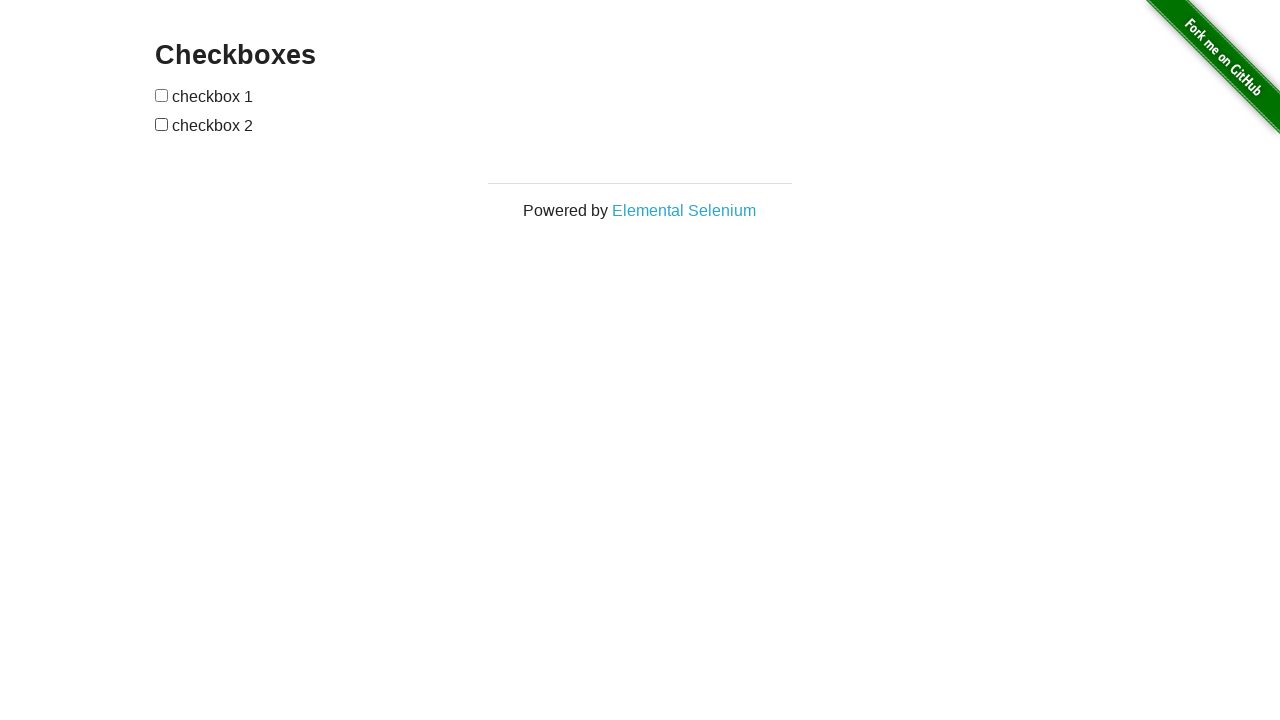

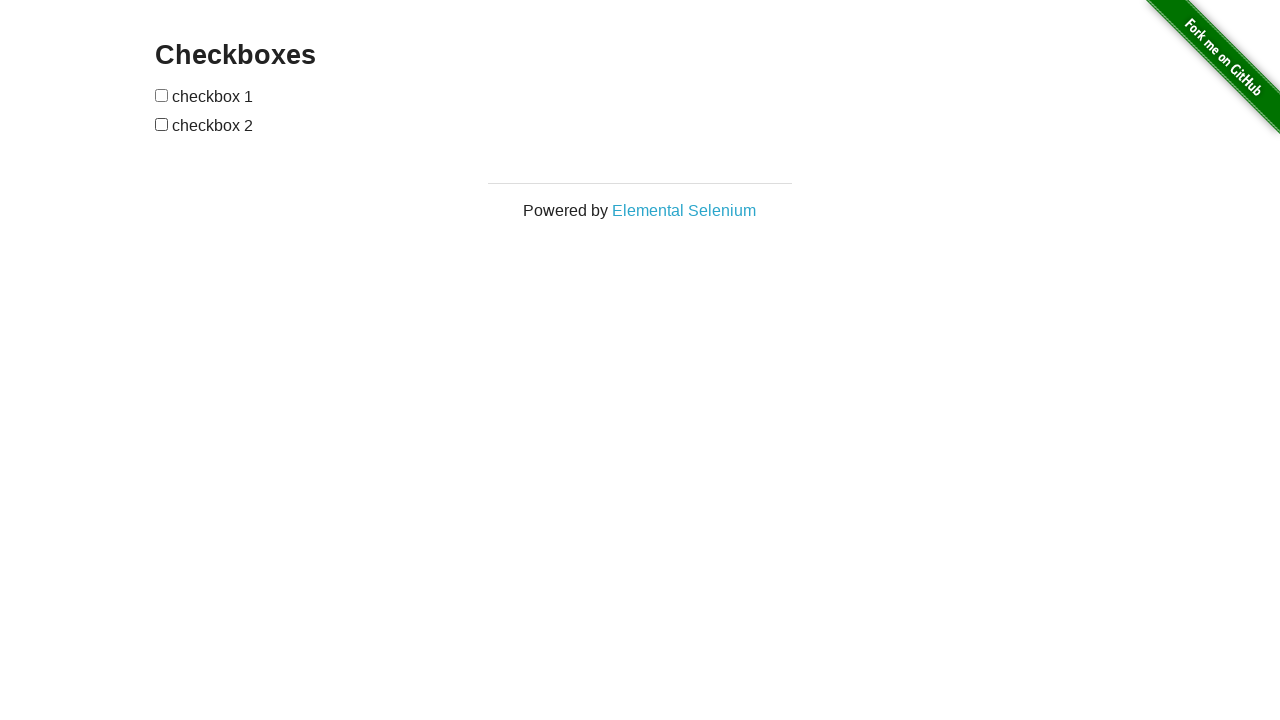